Tests editing a todo item by double-clicking and changing its text

Starting URL: https://demo.playwright.dev/todomvc

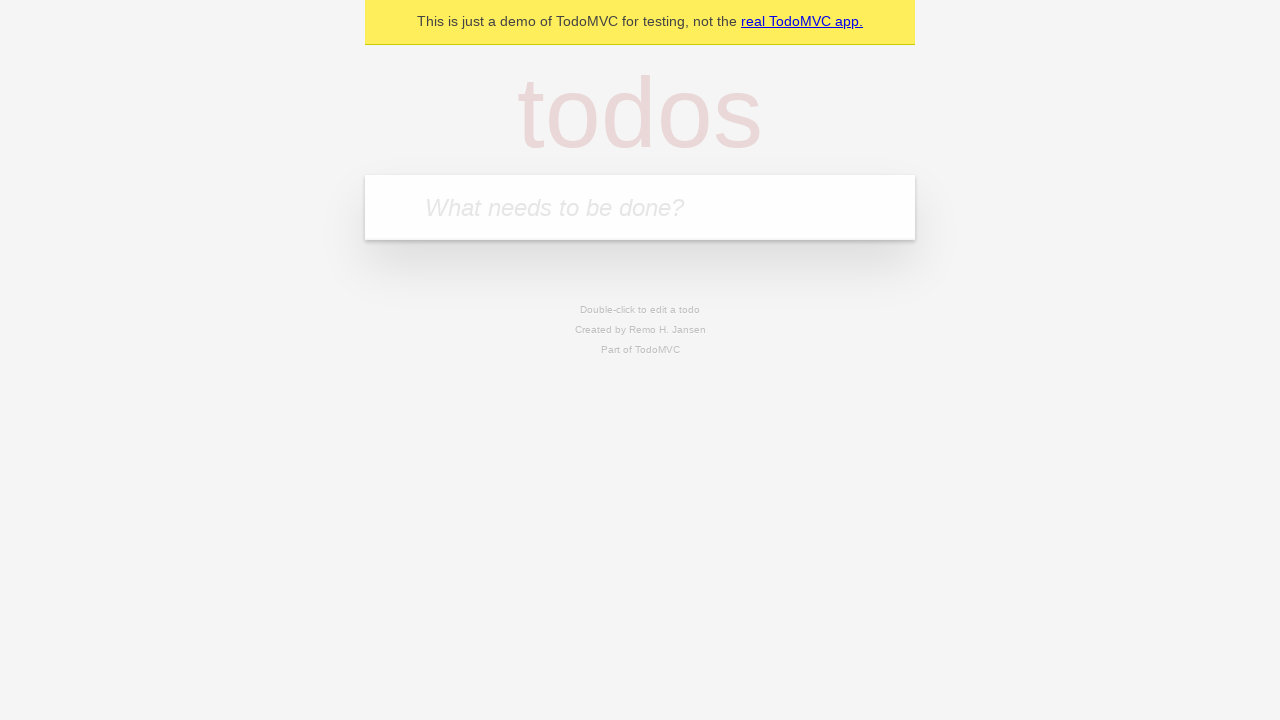

Filled todo input with 'buy some cheese' on internal:attr=[placeholder="What needs to be done?"i]
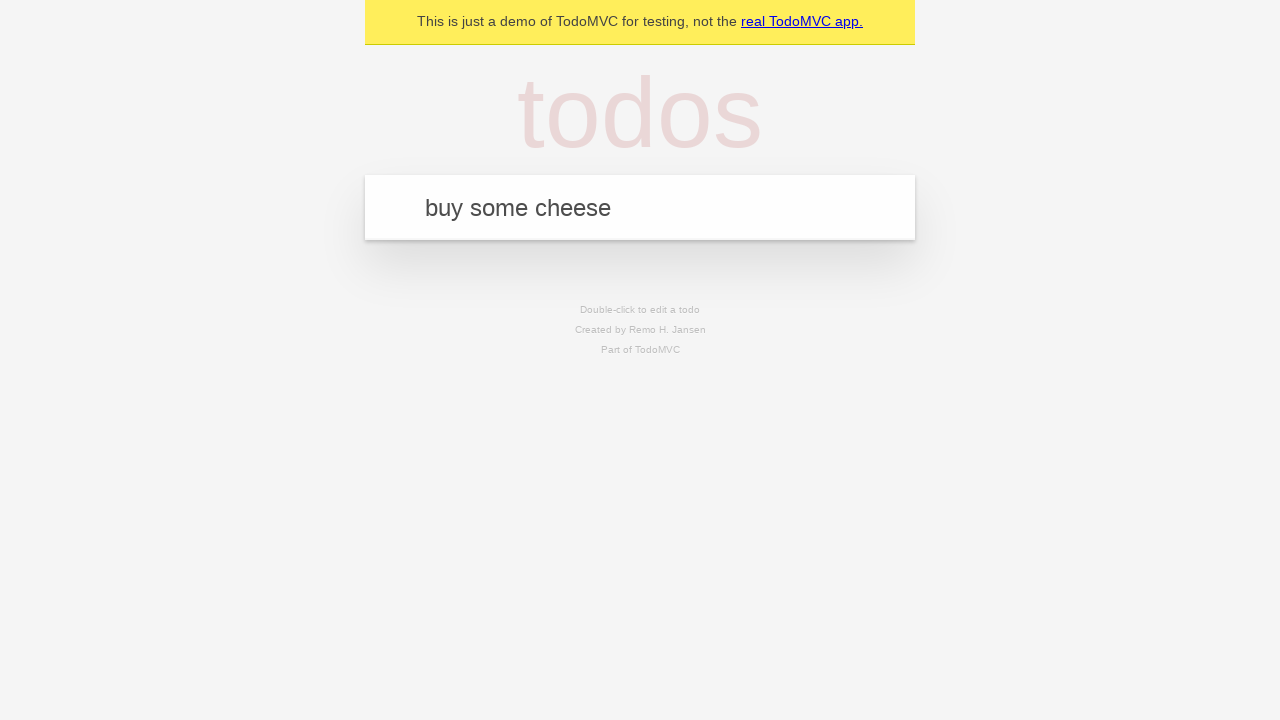

Pressed Enter to create todo 'buy some cheese' on internal:attr=[placeholder="What needs to be done?"i]
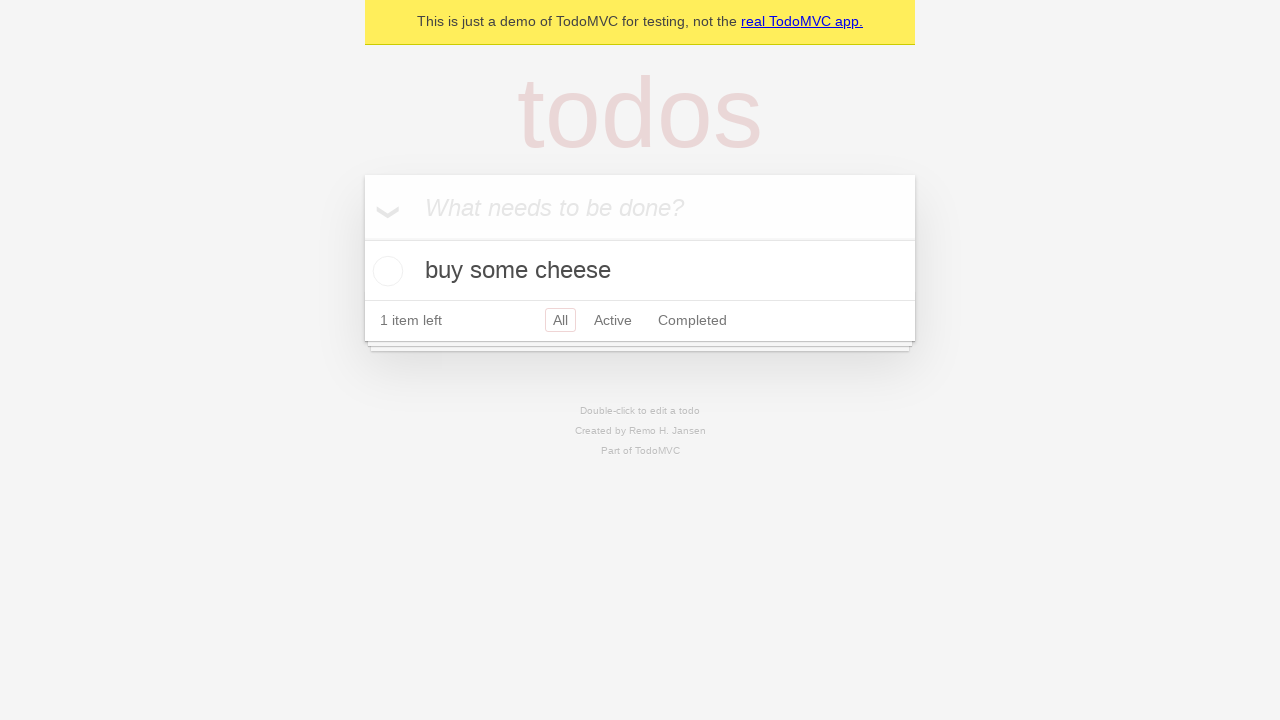

Filled todo input with 'feed the cat' on internal:attr=[placeholder="What needs to be done?"i]
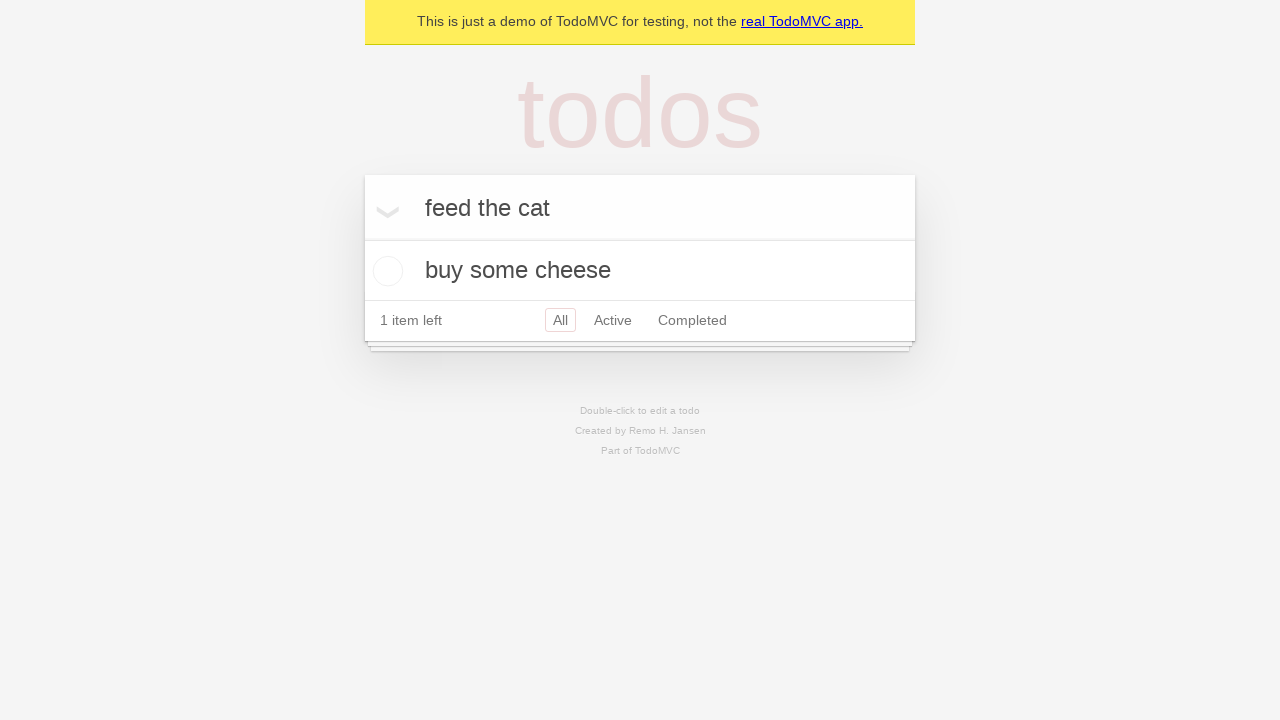

Pressed Enter to create todo 'feed the cat' on internal:attr=[placeholder="What needs to be done?"i]
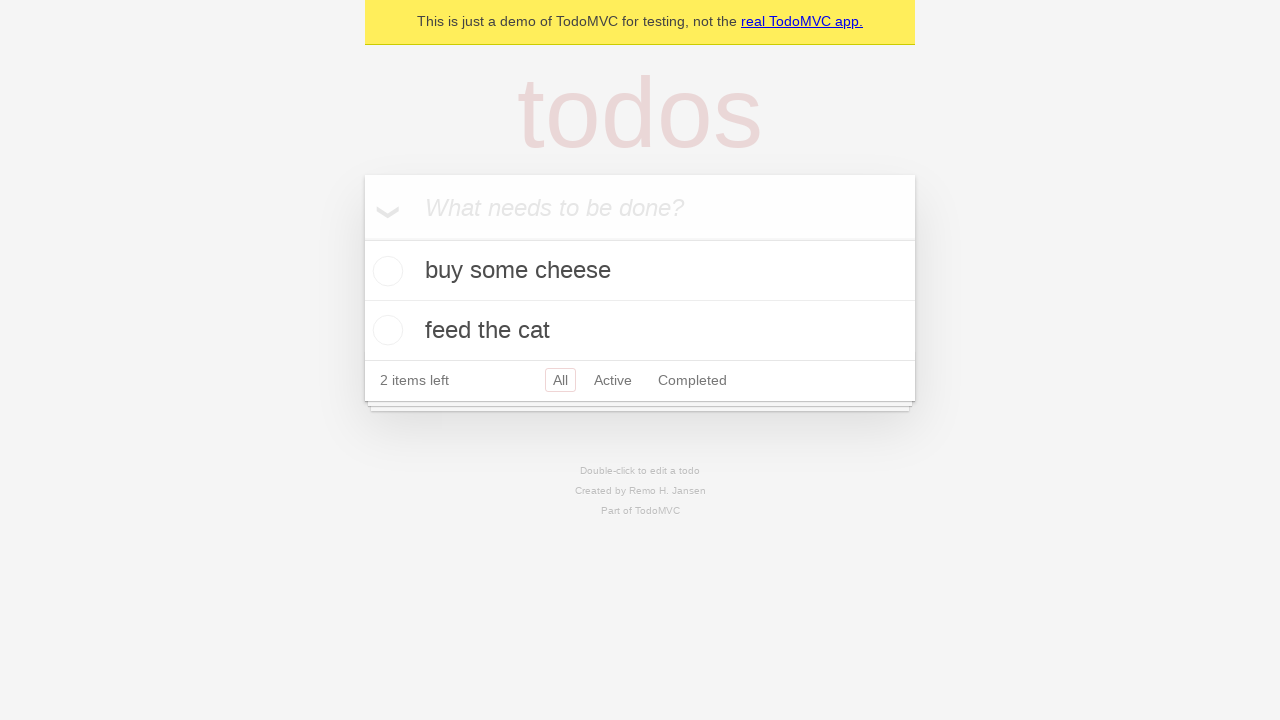

Filled todo input with 'book a doctors appointment' on internal:attr=[placeholder="What needs to be done?"i]
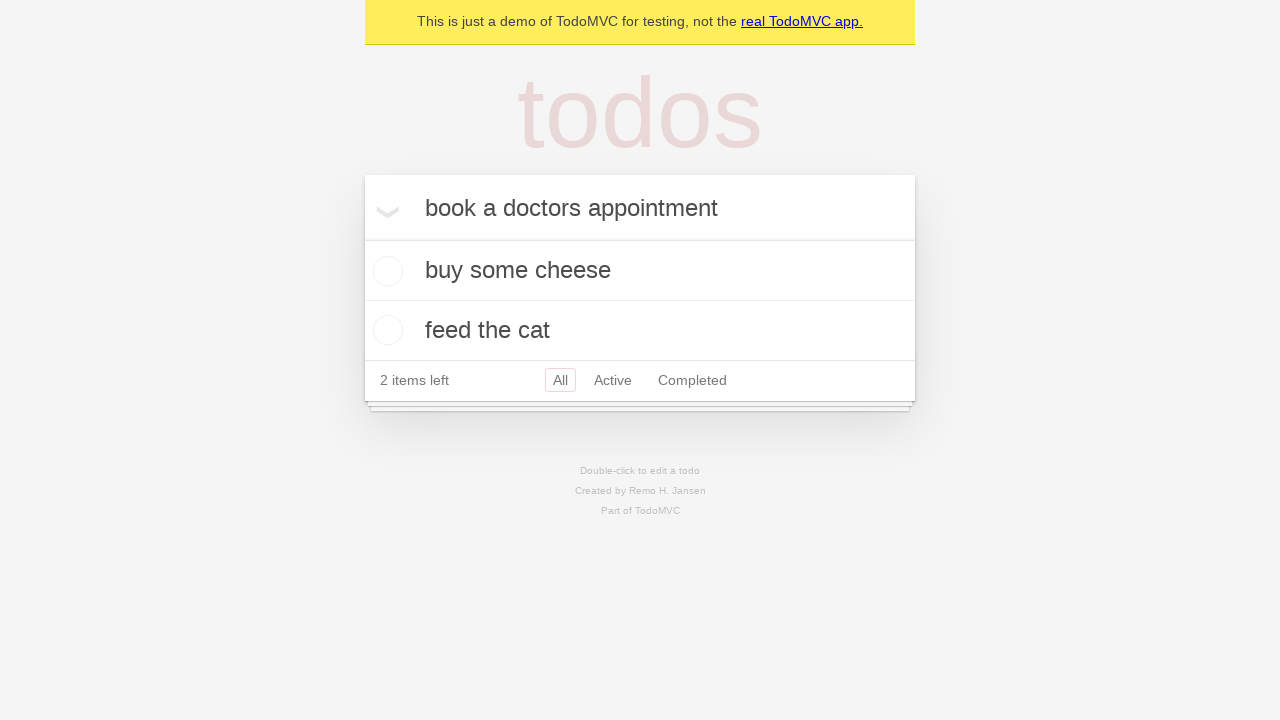

Pressed Enter to create todo 'book a doctors appointment' on internal:attr=[placeholder="What needs to be done?"i]
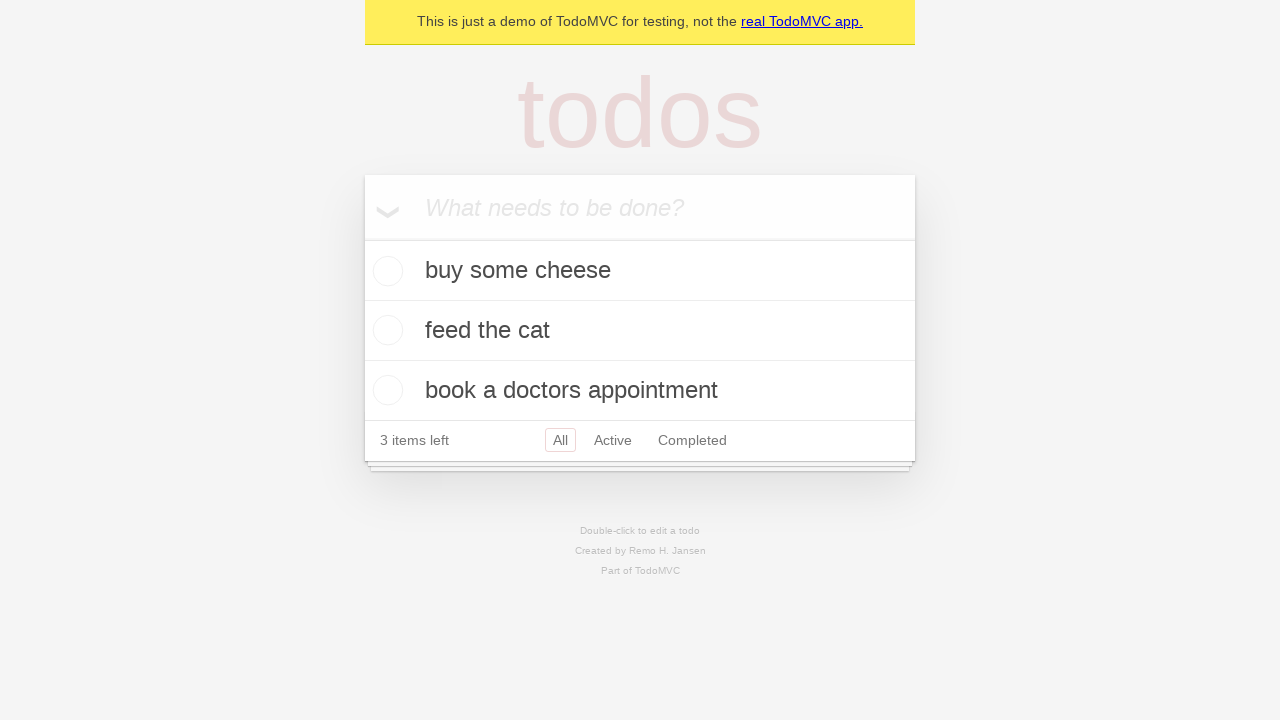

Double-clicked second todo item to enter edit mode at (640, 331) on internal:testid=[data-testid="todo-item"s] >> nth=1
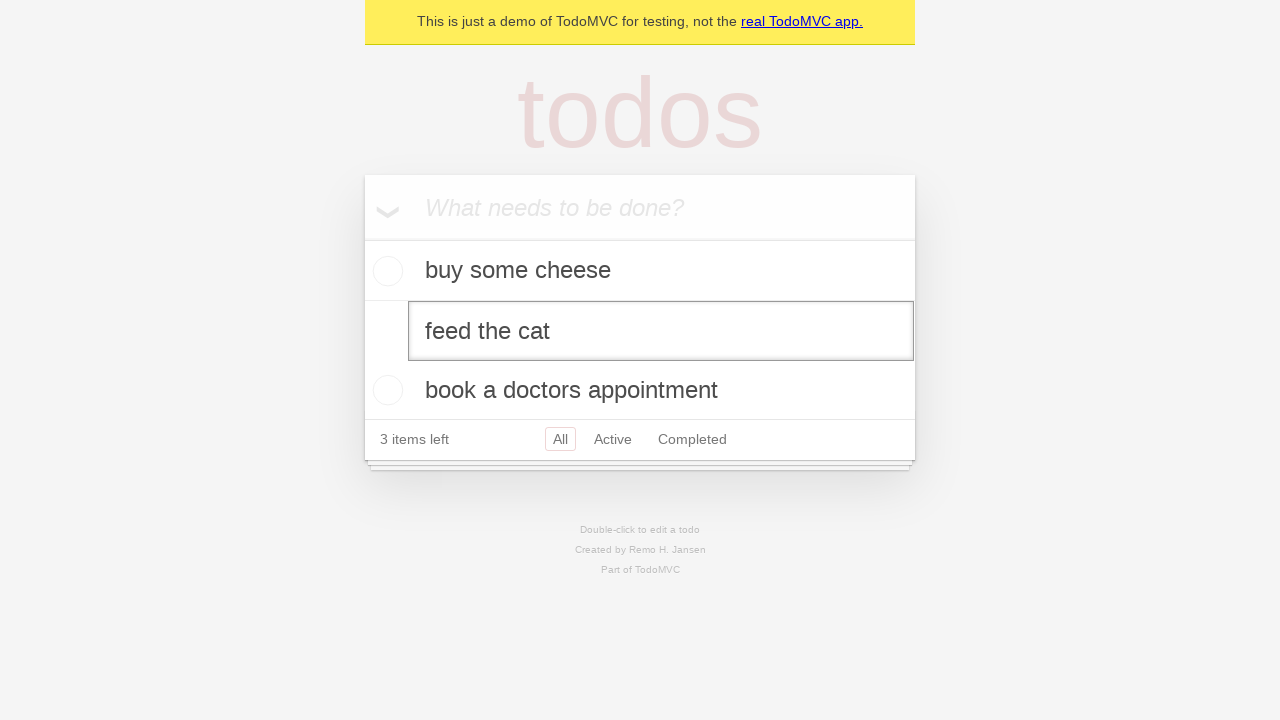

Filled edit textbox with 'buy some sausages' on internal:testid=[data-testid="todo-item"s] >> nth=1 >> internal:role=textbox[nam
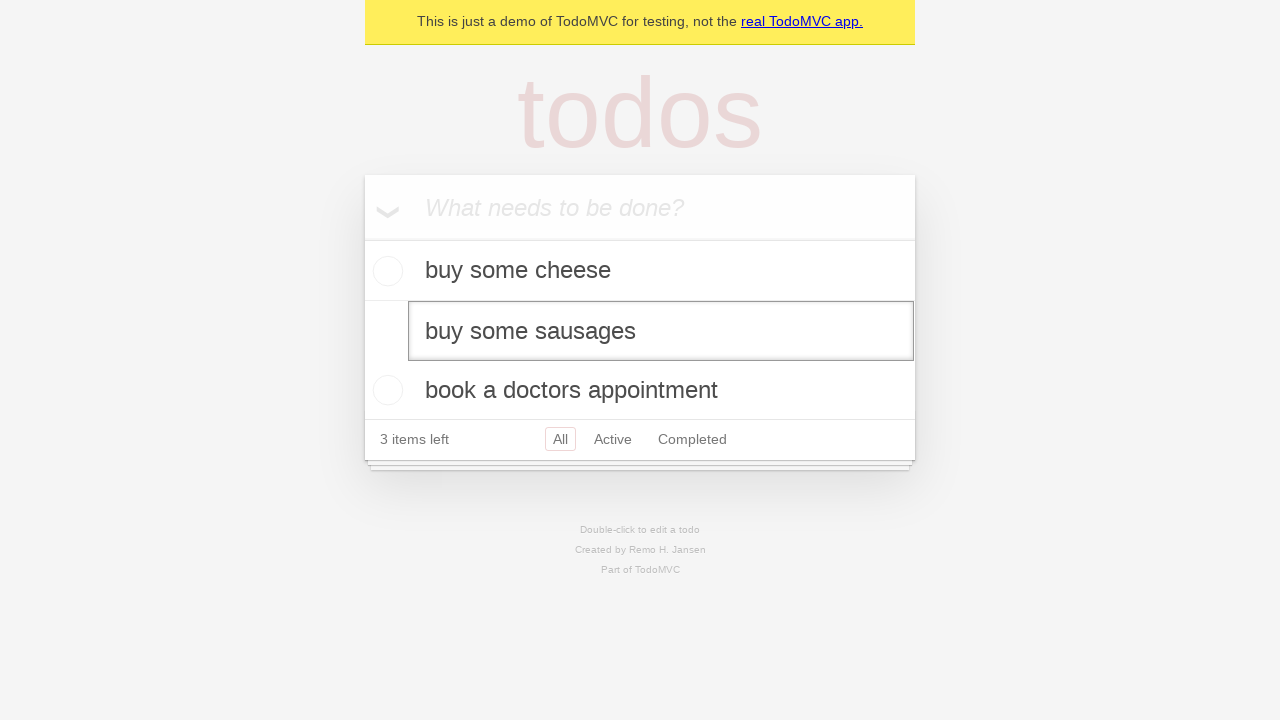

Pressed Enter to save edited todo text on internal:testid=[data-testid="todo-item"s] >> nth=1 >> internal:role=textbox[nam
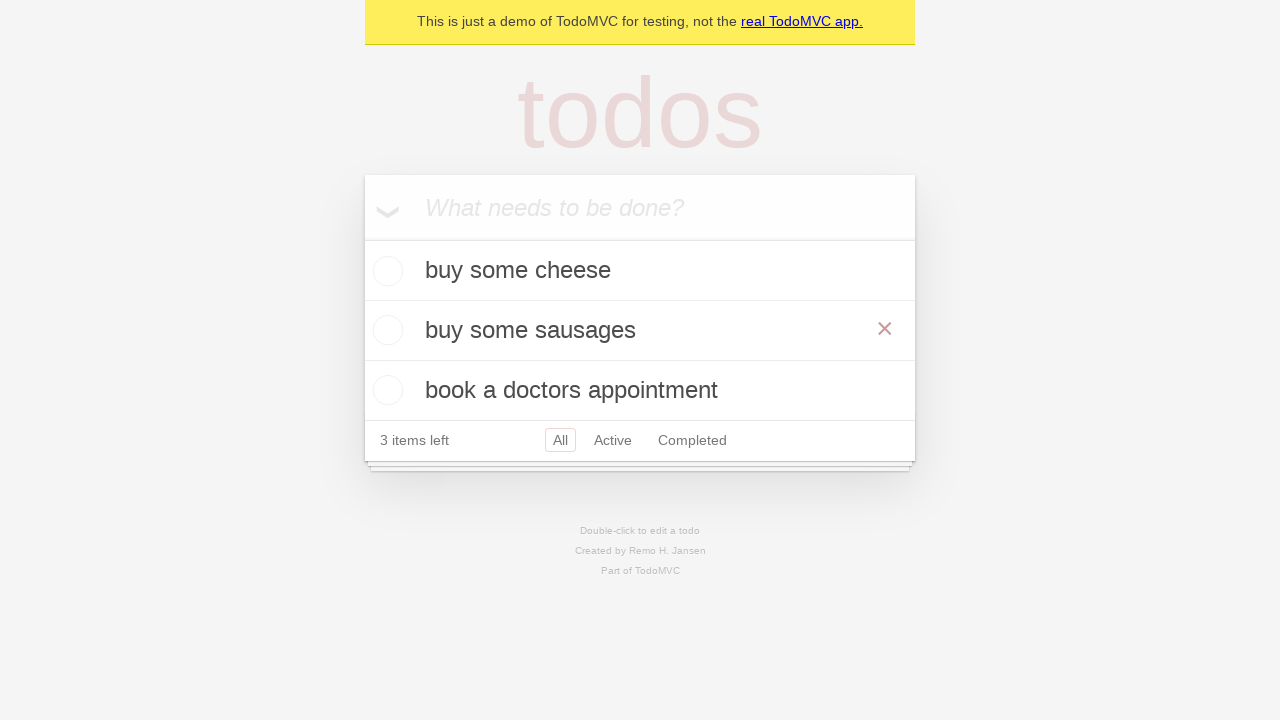

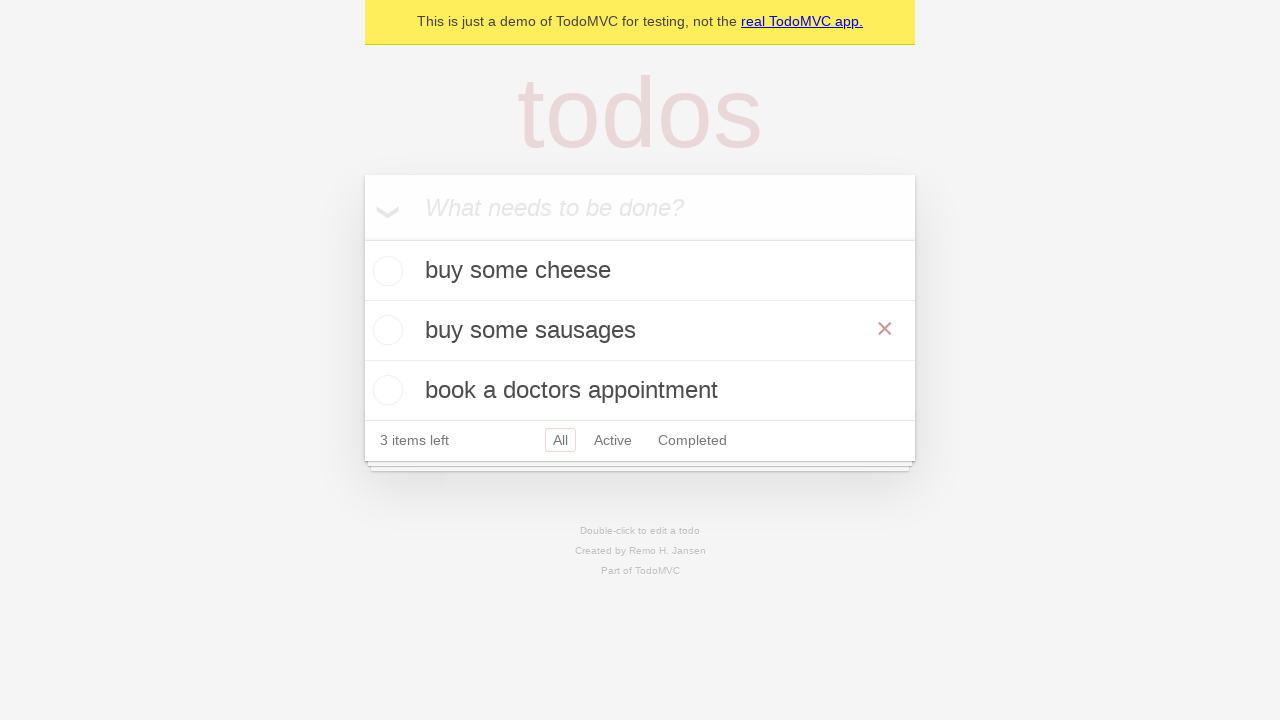